Tests the product search functionality by typing a search term and verifying that the correct number of matching products are displayed

Starting URL: https://rahulshettyacademy.com/seleniumPractise/#/

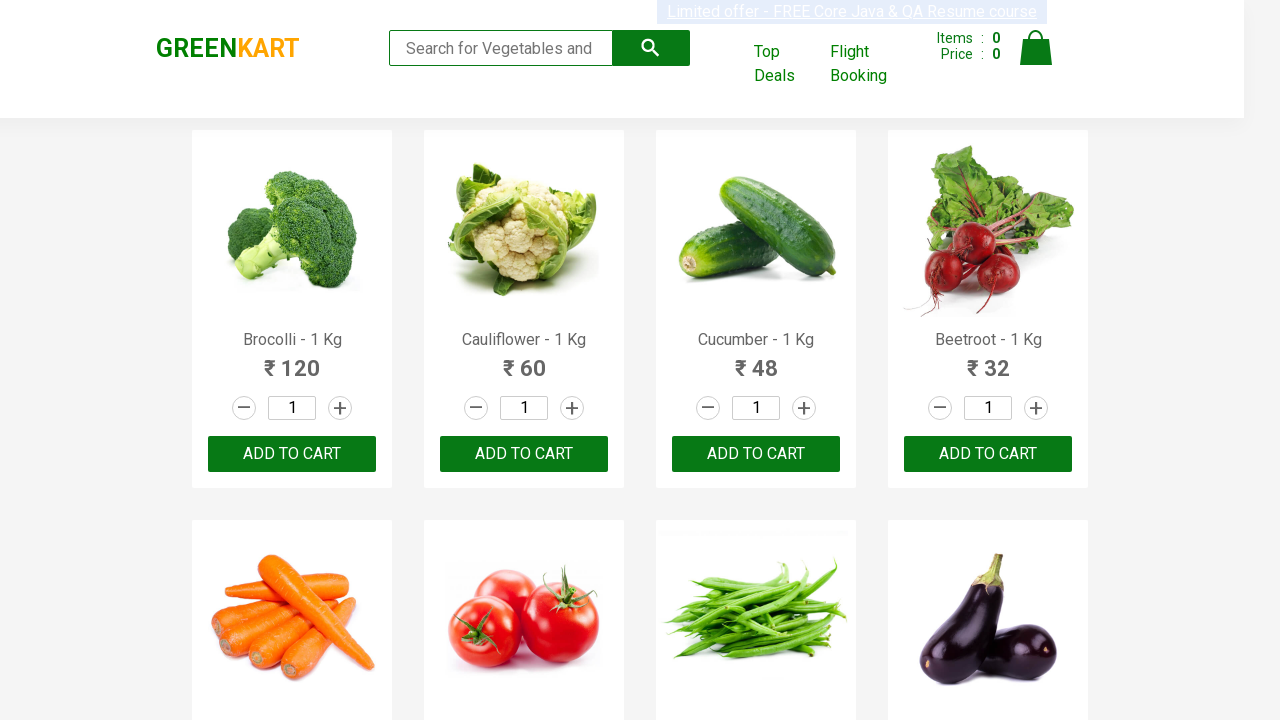

Typed 'ca' in the search box on .search-keyword
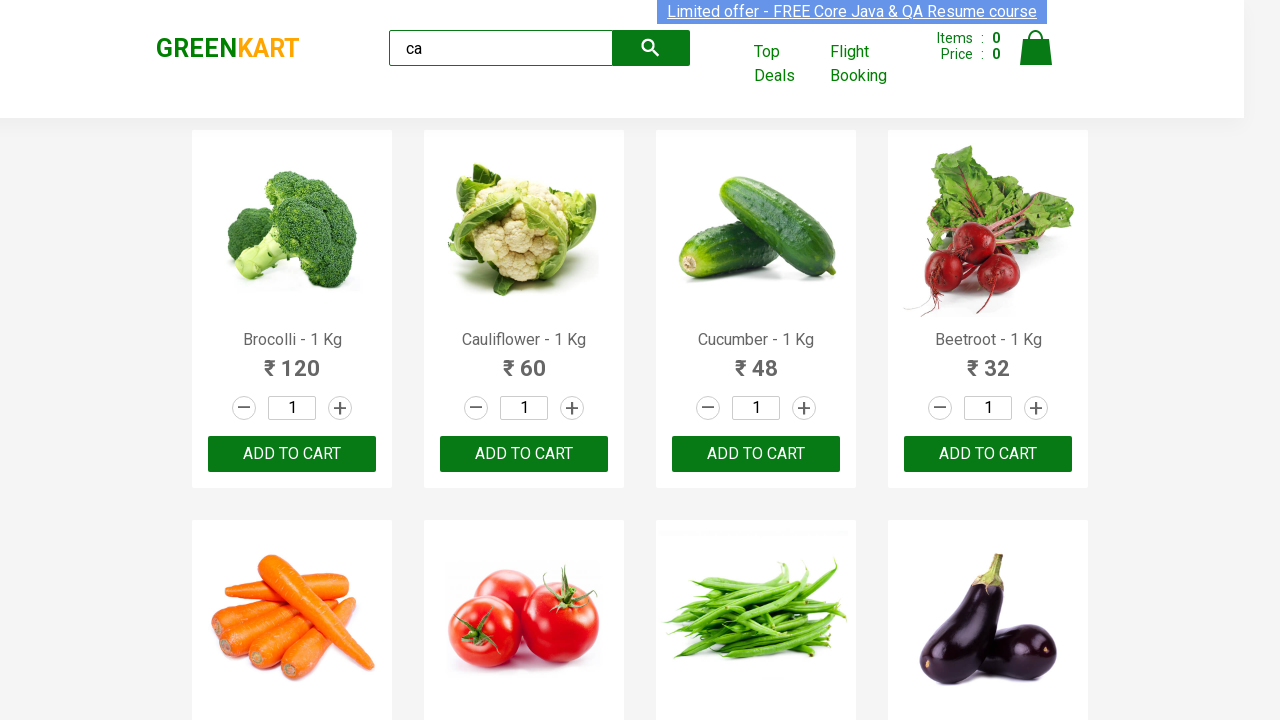

Waited 2 seconds for products to filter and load
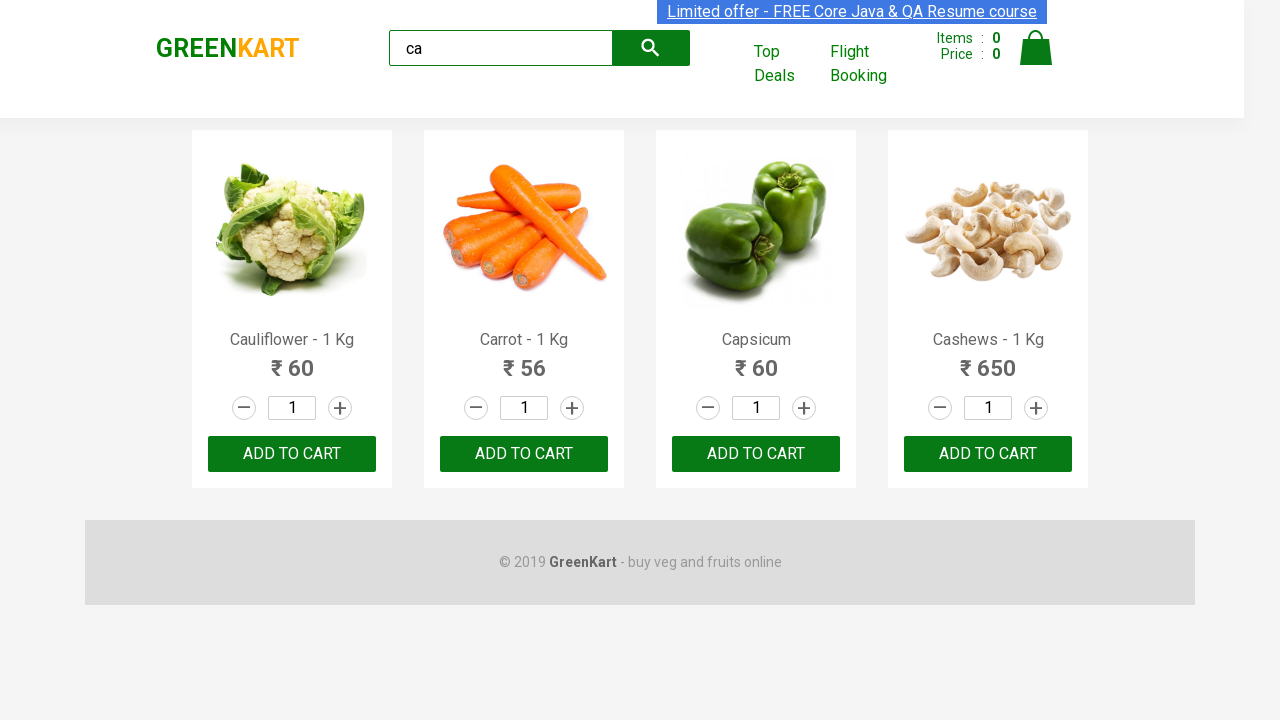

Located all visible products
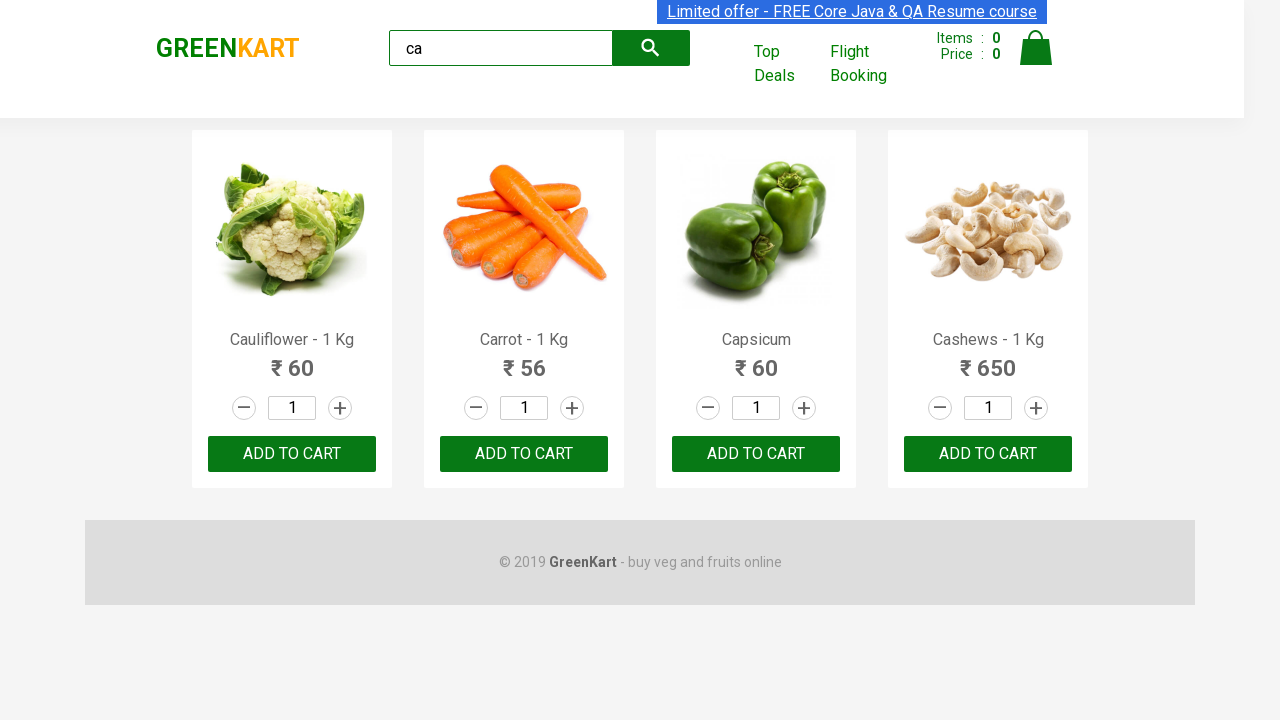

Verified that exactly 4 matching products are displayed for search term 'ca'
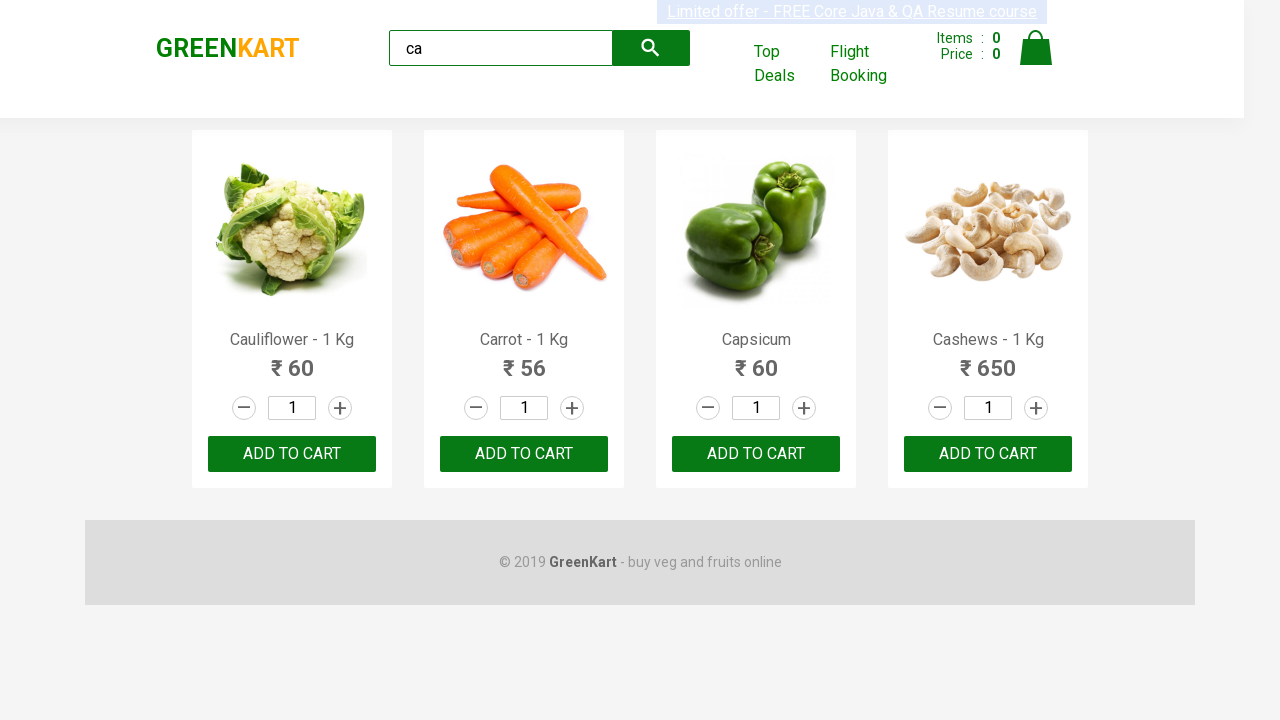

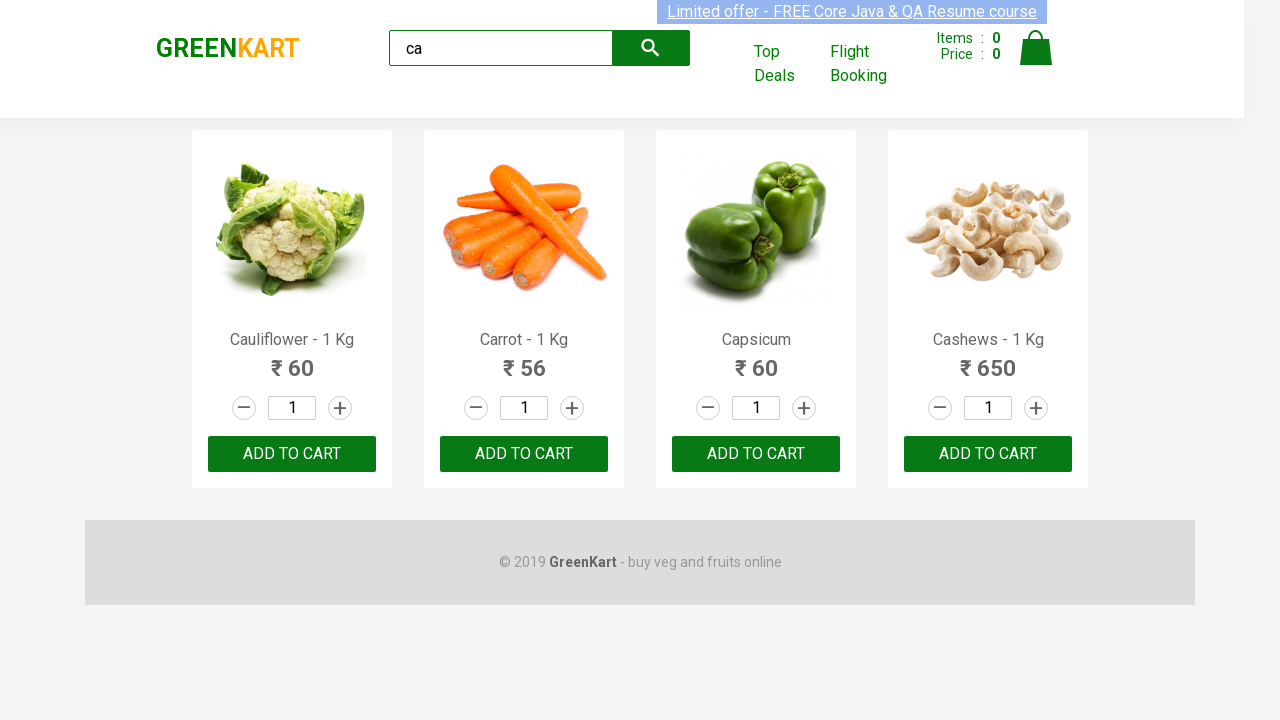